Tests a registration form by filling in required fields (first name, last name, email) and submitting the form, then verifies the success message is displayed.

Starting URL: http://suninjuly.github.io/registration1.html

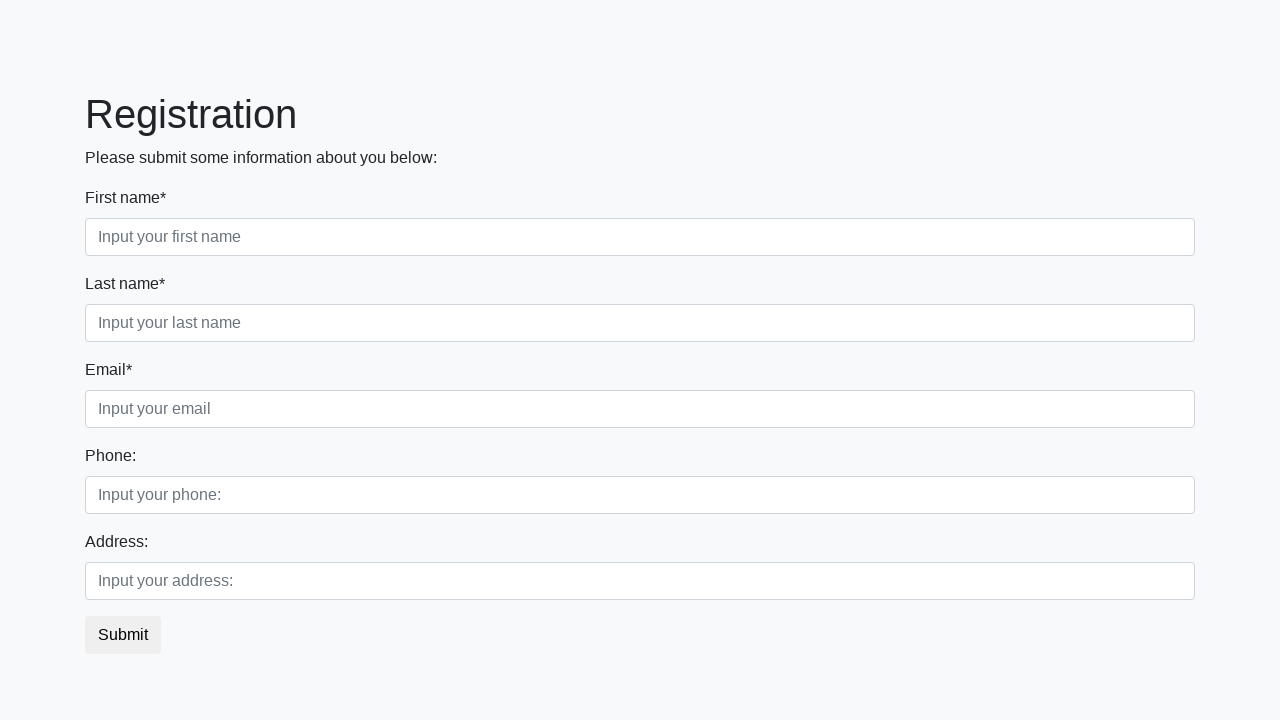

Filled first name field with 'Ivan' on //div[@class='first_block']/div/label[text()='First name*']//following-sibling::
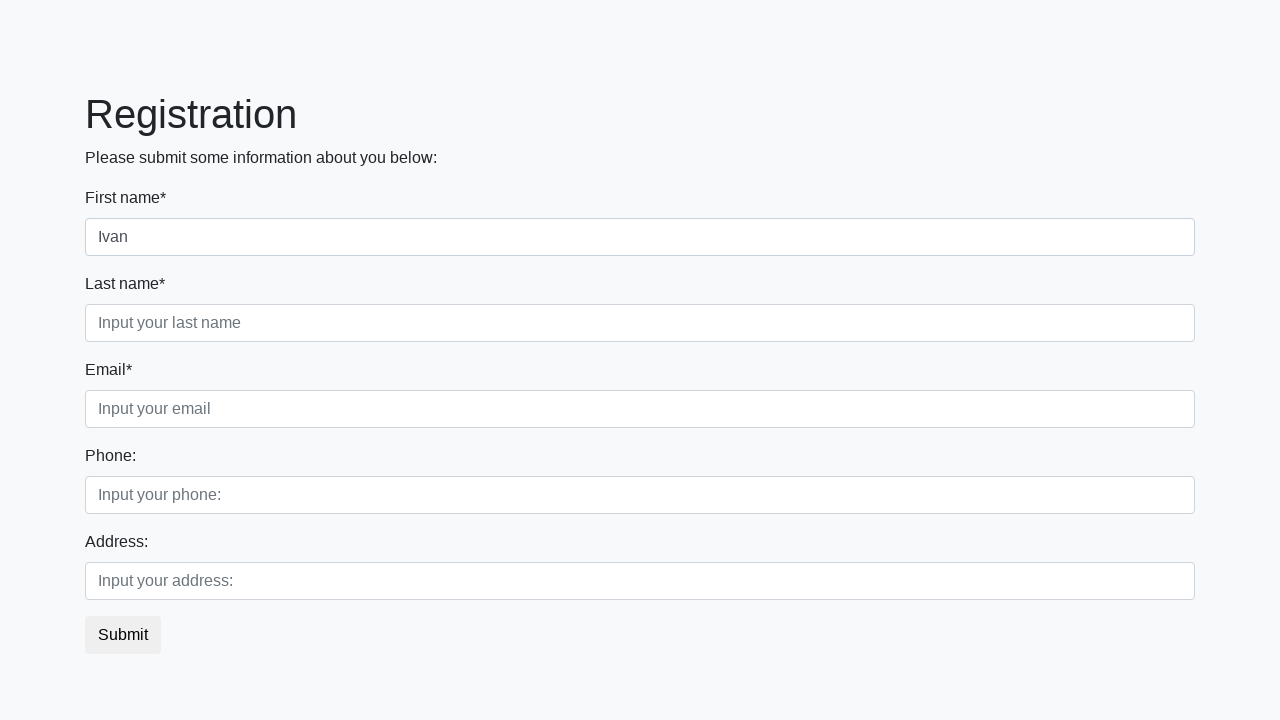

Filled last name field with 'Petrov' on //div[@class='first_block']/div/label[text()='Last name*']//following-sibling::i
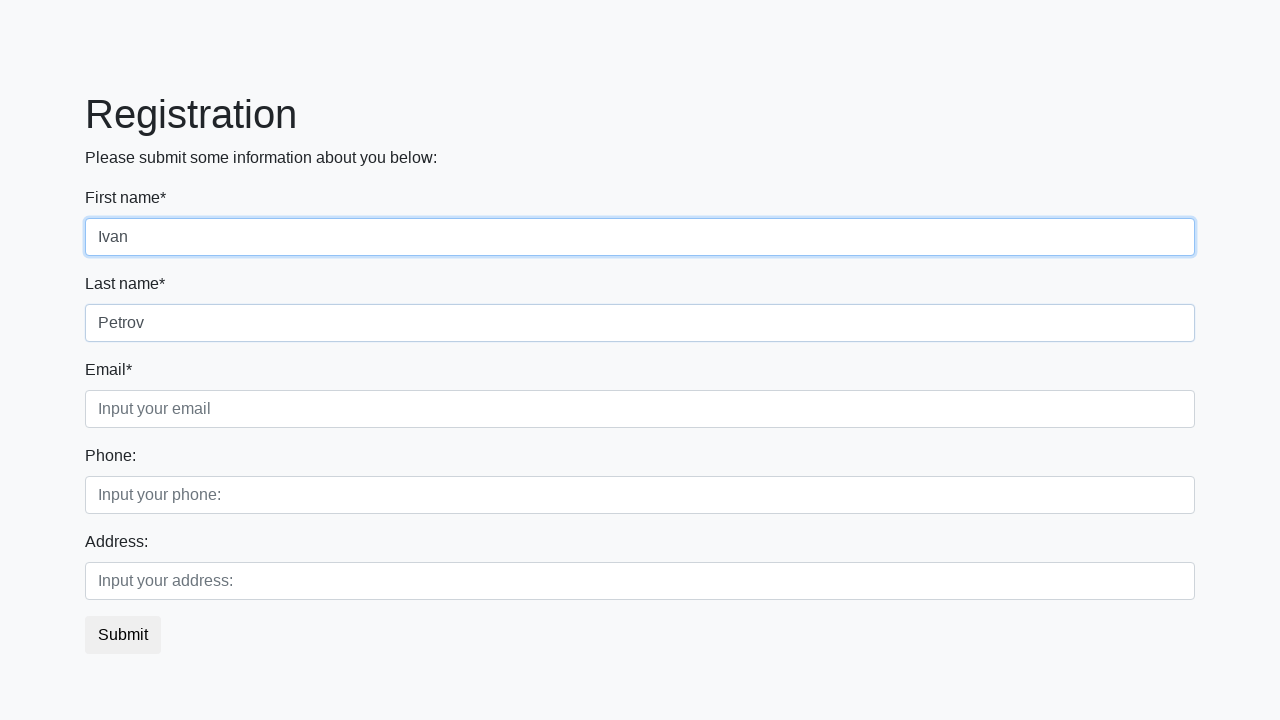

Filled email field with 'testuser2847@mail.ru' on //div[@class='first_block']/div/label[text()='Email*']//following-sibling::input
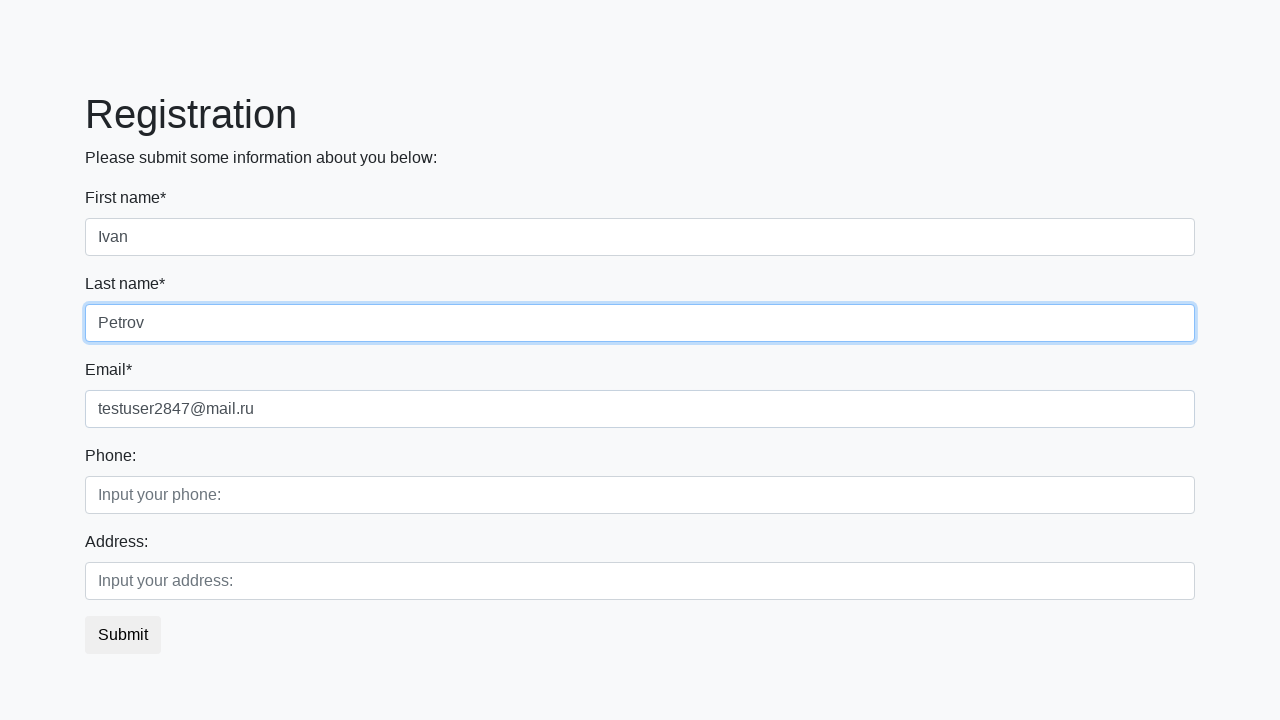

Clicked Submit button to register at (123, 635) on xpath=//button[text()='Submit']
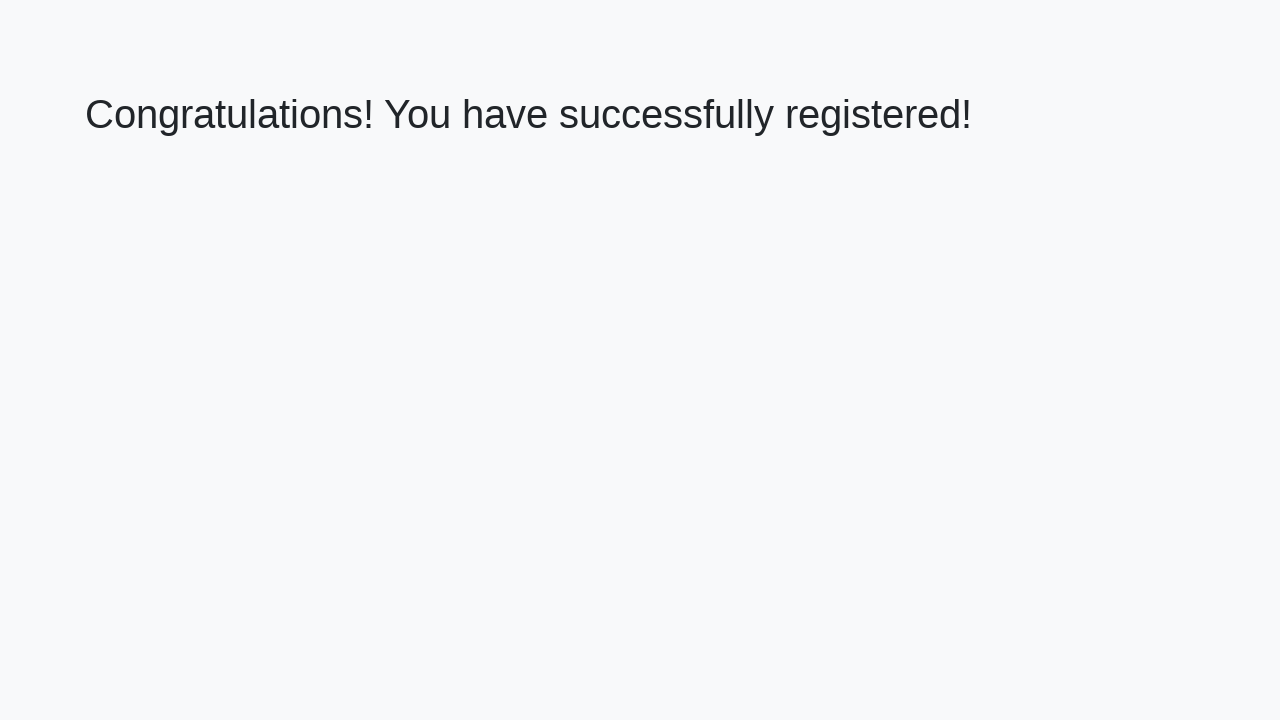

Success message heading loaded
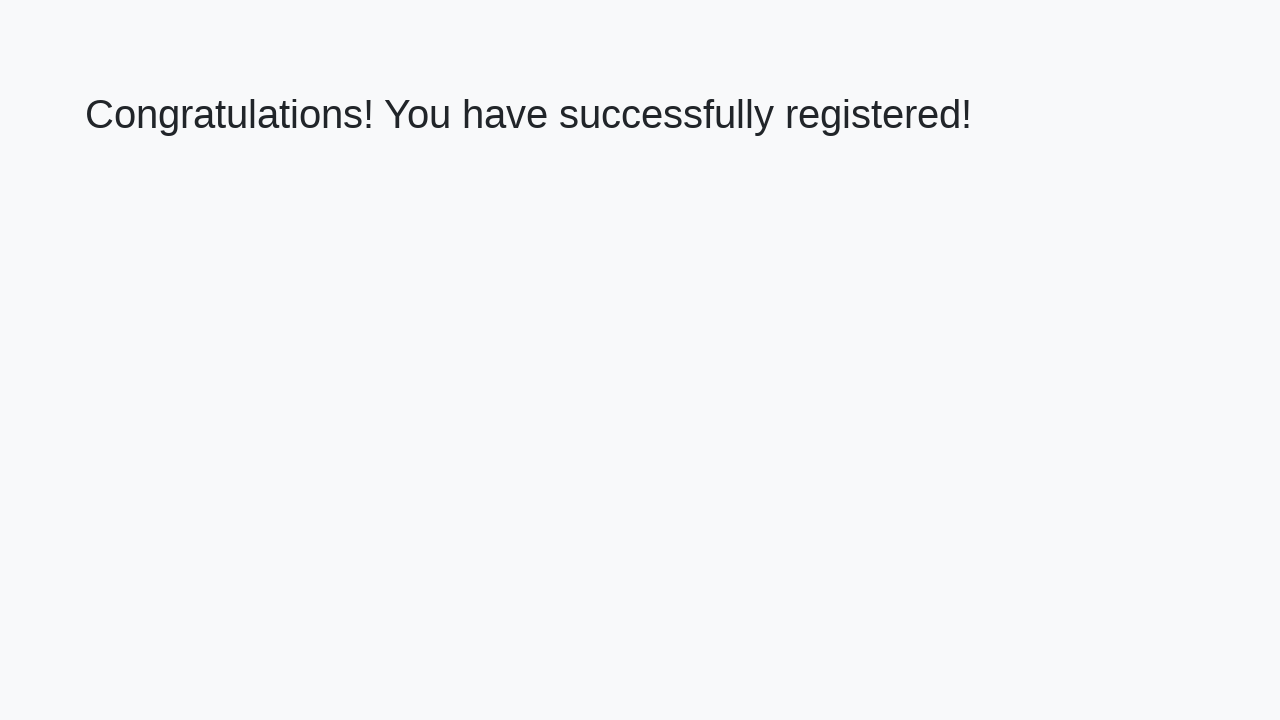

Retrieved success message: 'Congratulations! You have successfully registered!'
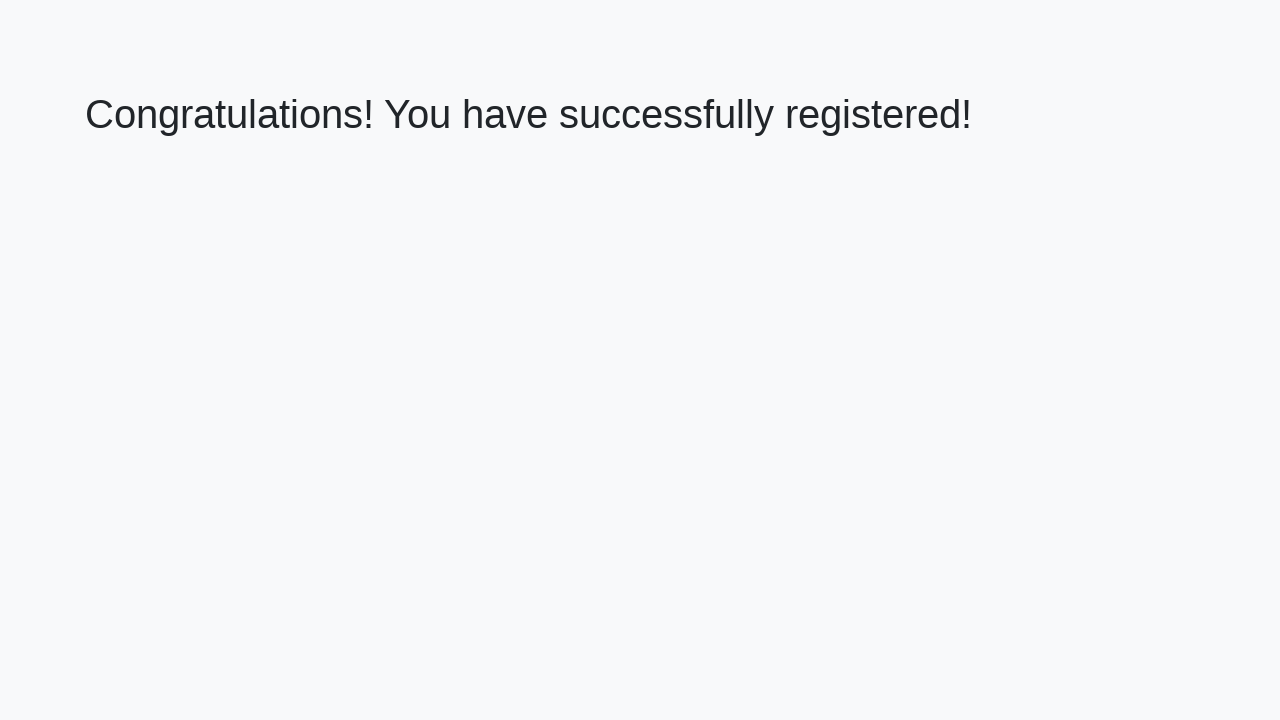

Verified success message matches expected text
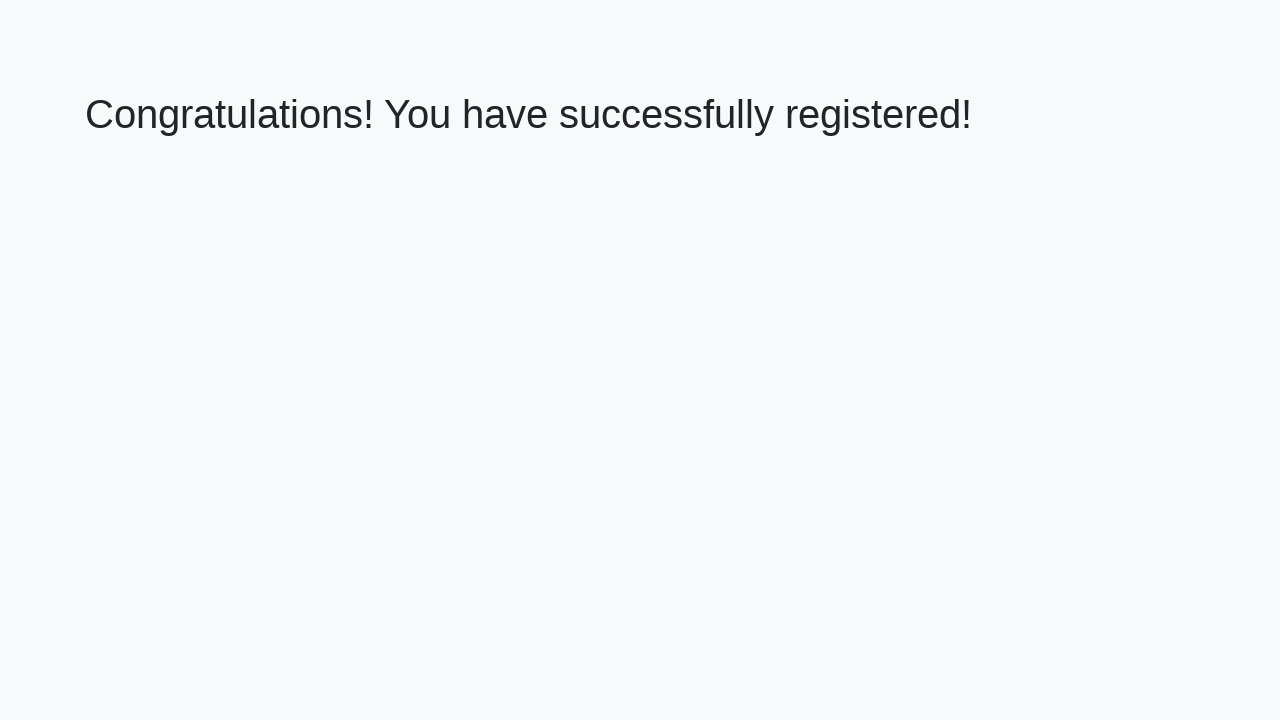

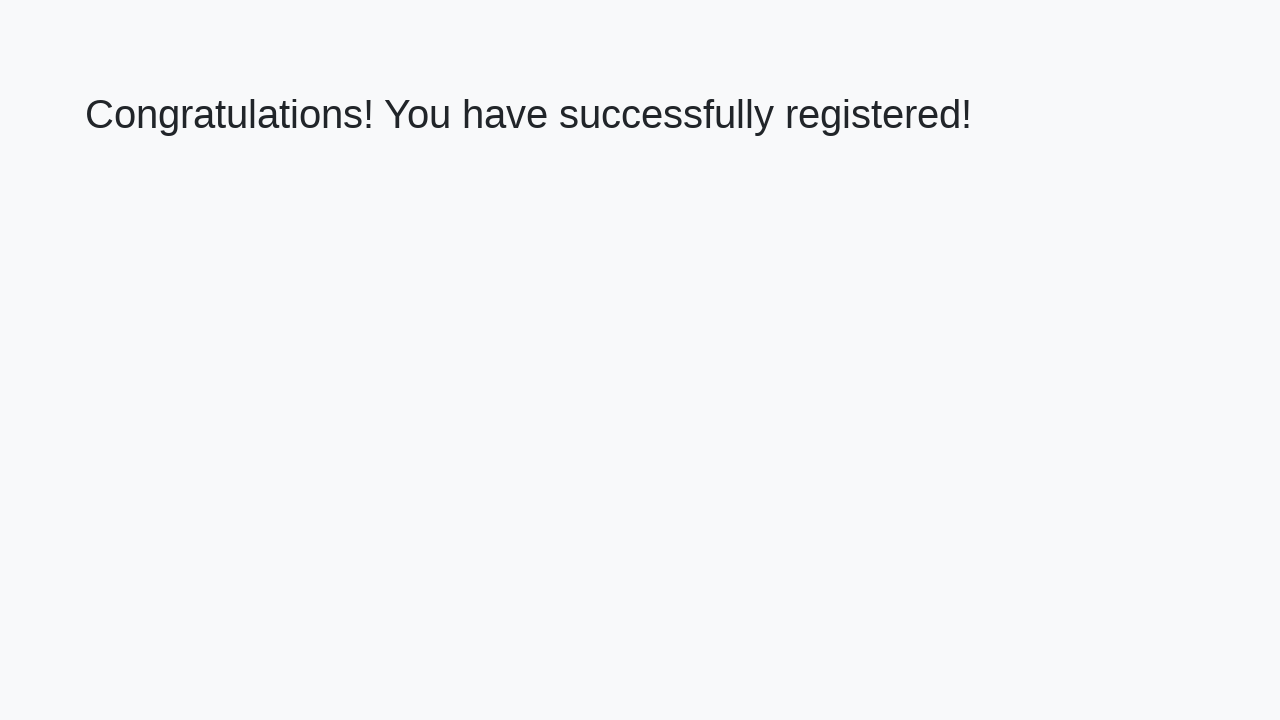